Tests the student registration form on DemoQA by filling out all fields (name, email, gender, mobile, date of birth, subjects, hobbies, address, state, city) and verifying the submission modal displays the correct data.

Starting URL: https://demoqa.com/automation-practice-form

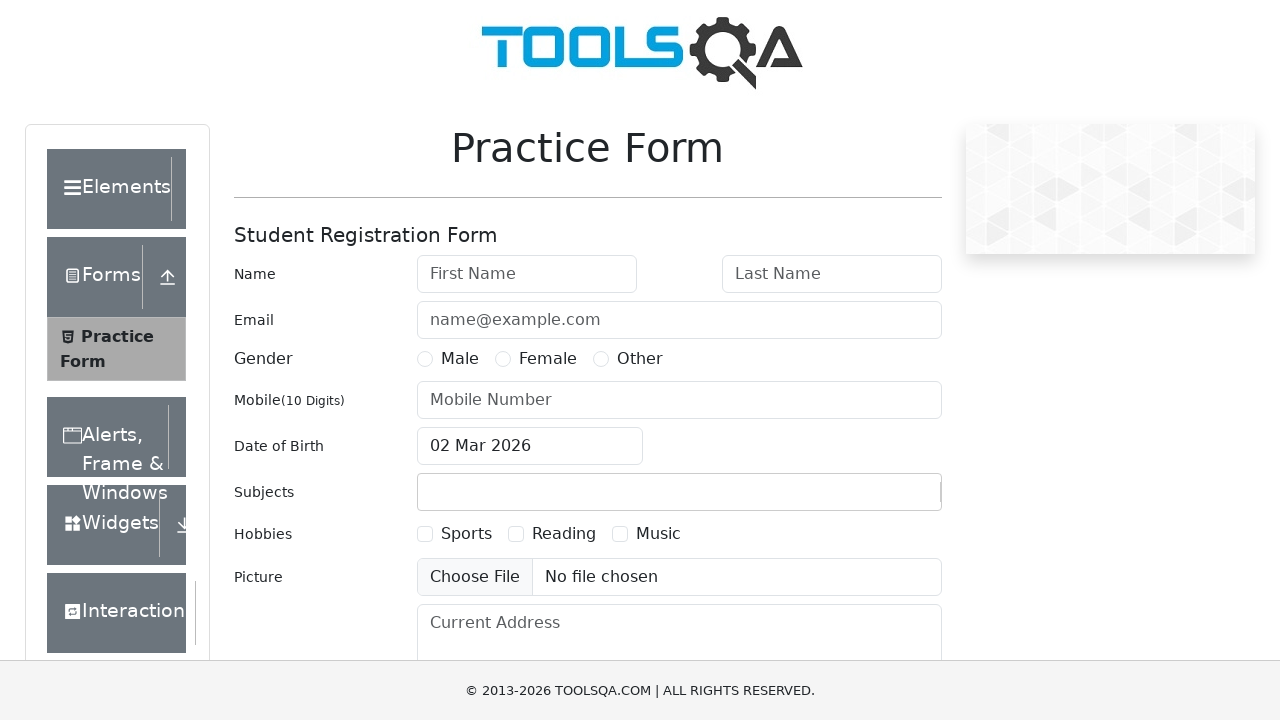

Filled first name field with 'Michael' on #firstName
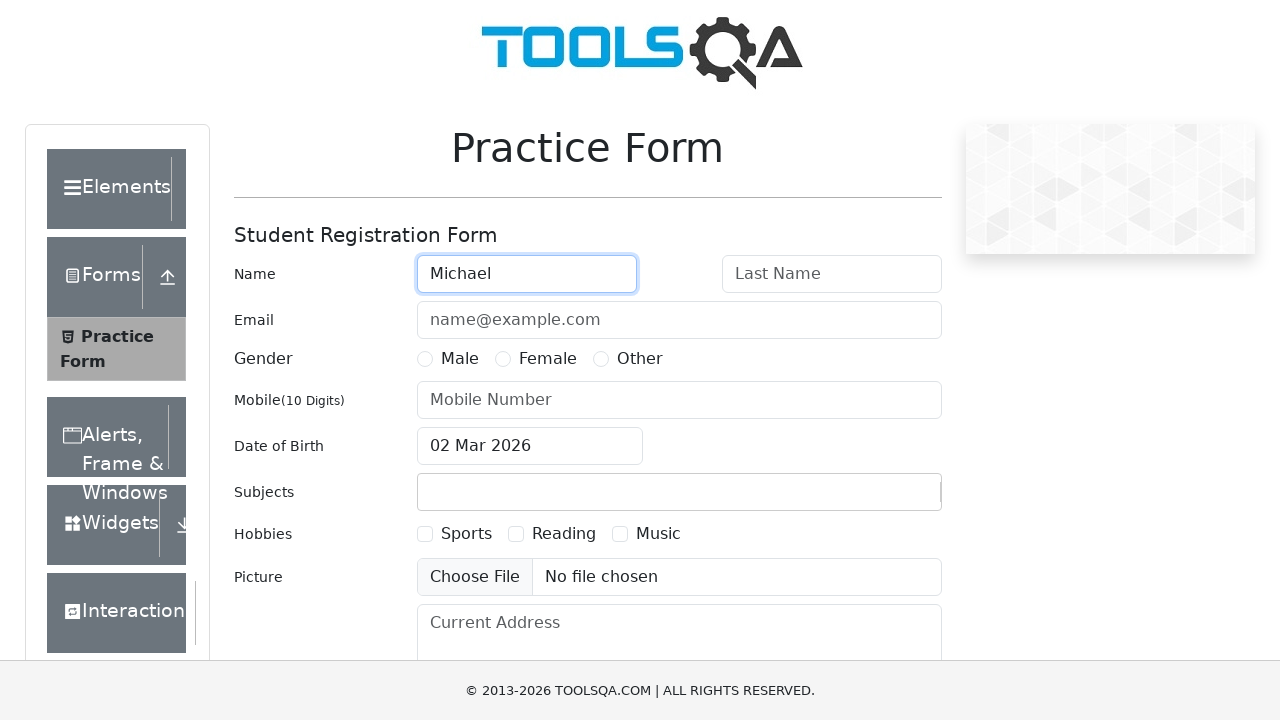

Filled last name field with 'Johnson' on #lastName
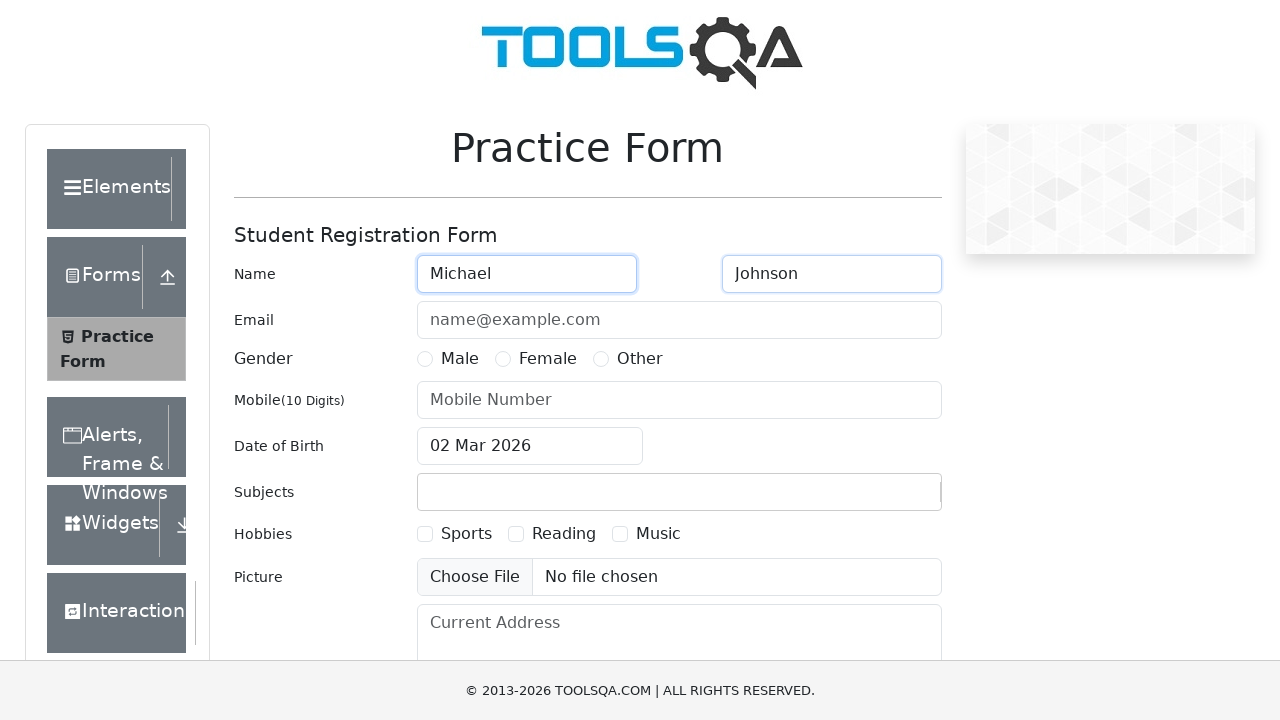

Filled email field with 'michael.johnson@example.com' on #userEmail
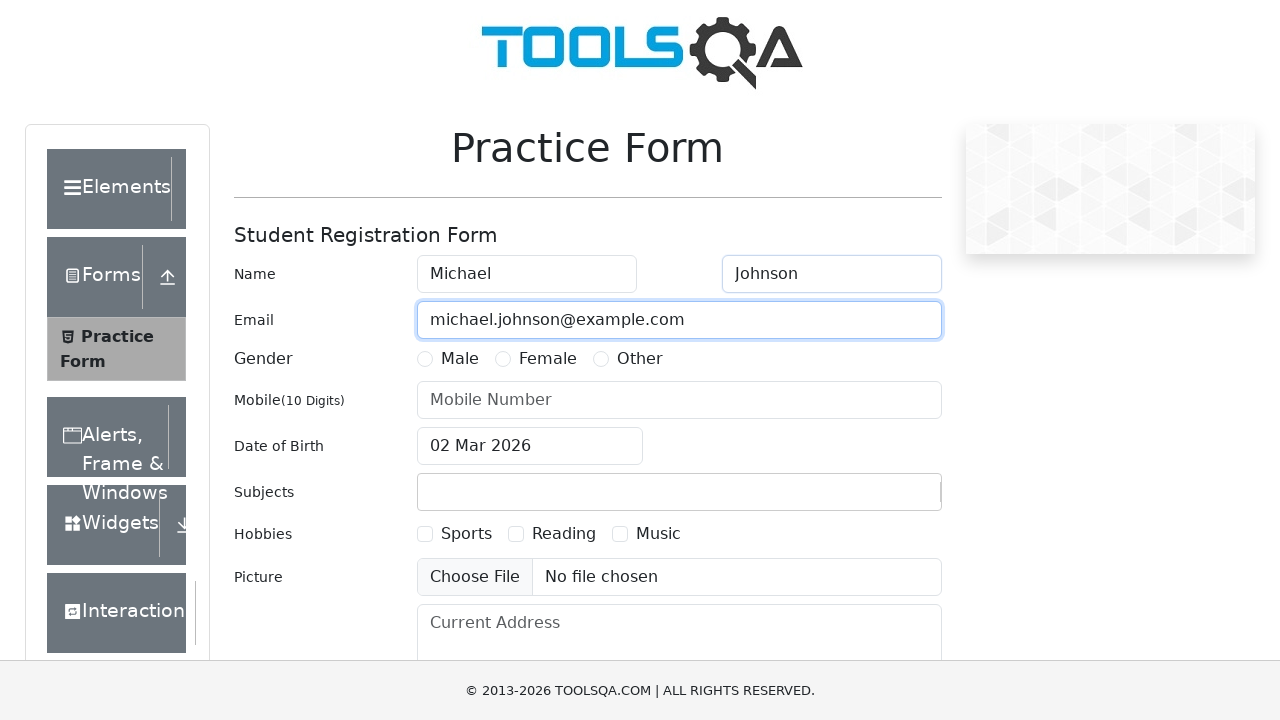

Selected gender as Male at (460, 359) on label[for='gender-radio-1']
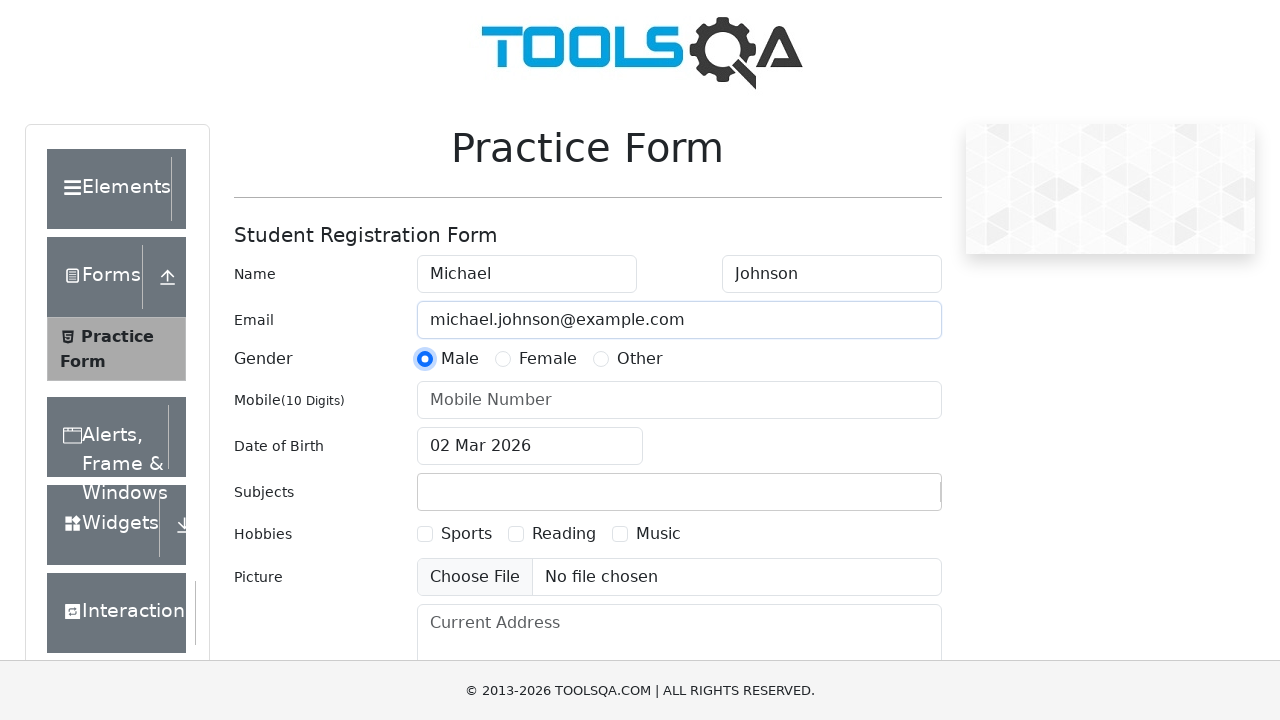

Filled mobile number field with '0912345678' on #userNumber
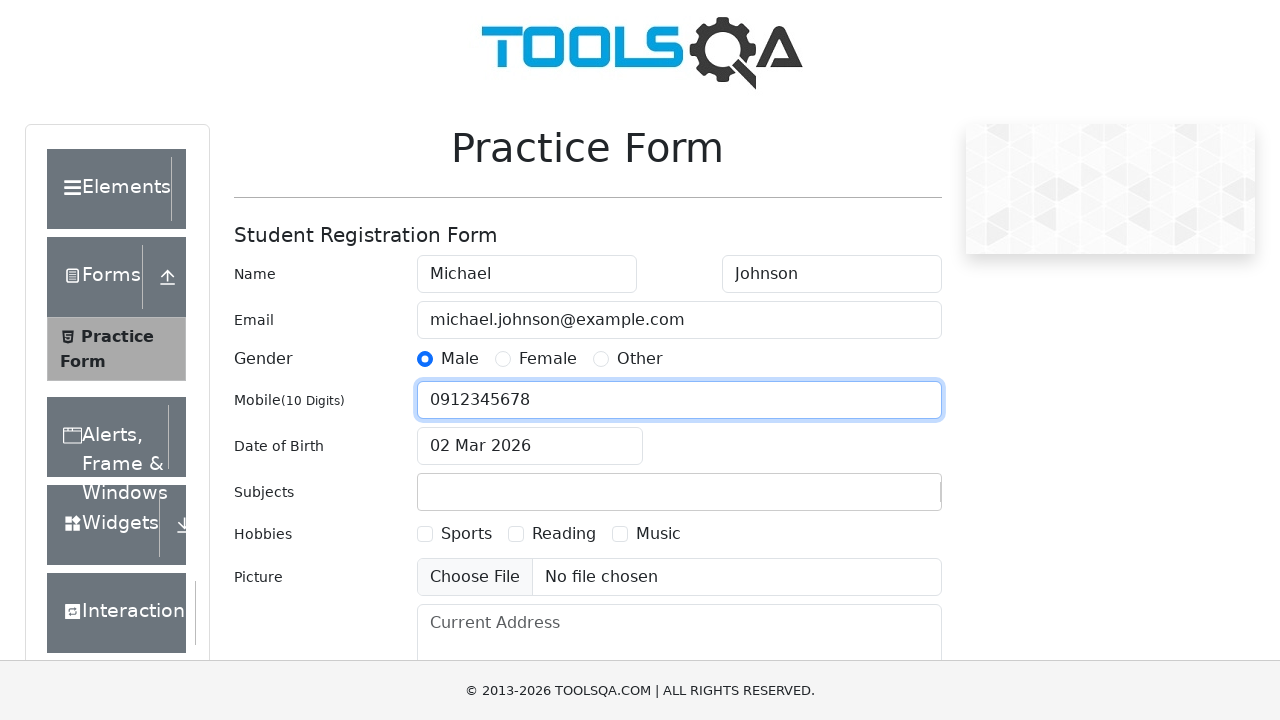

Opened date of birth picker at (530, 446) on #dateOfBirthInput
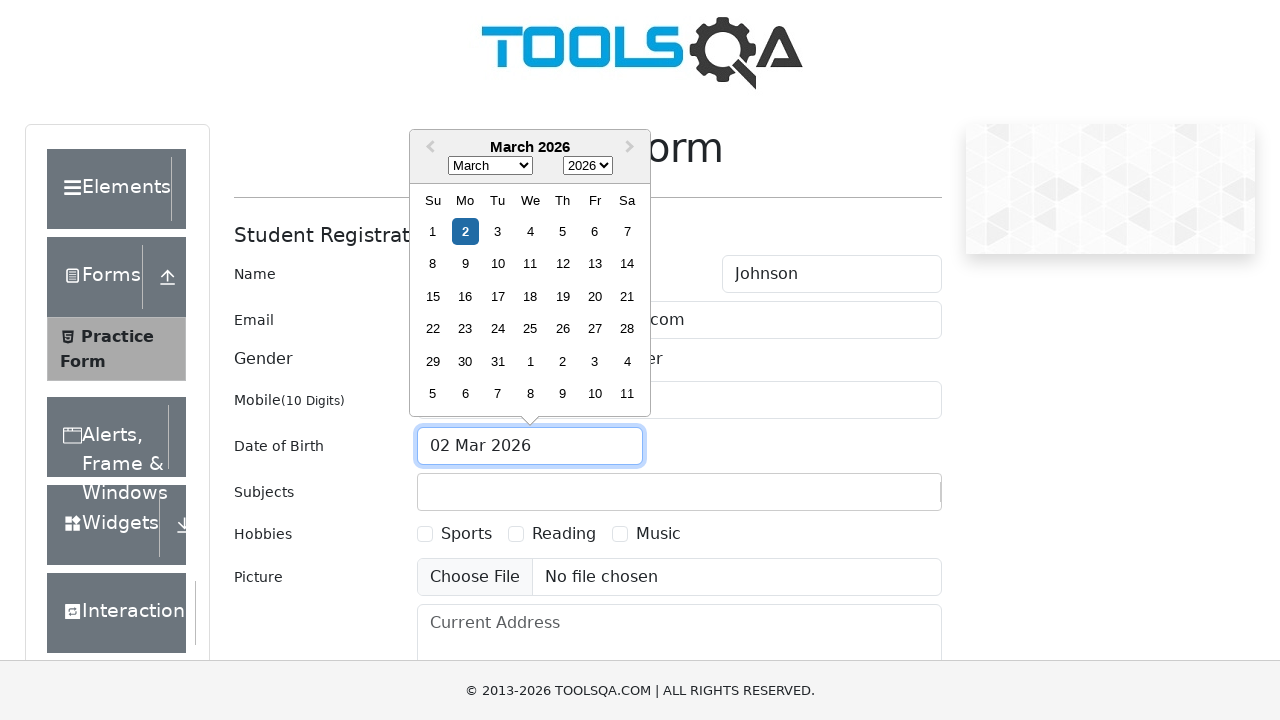

Selected month 4 (April) from date picker on .react-datepicker__month-select
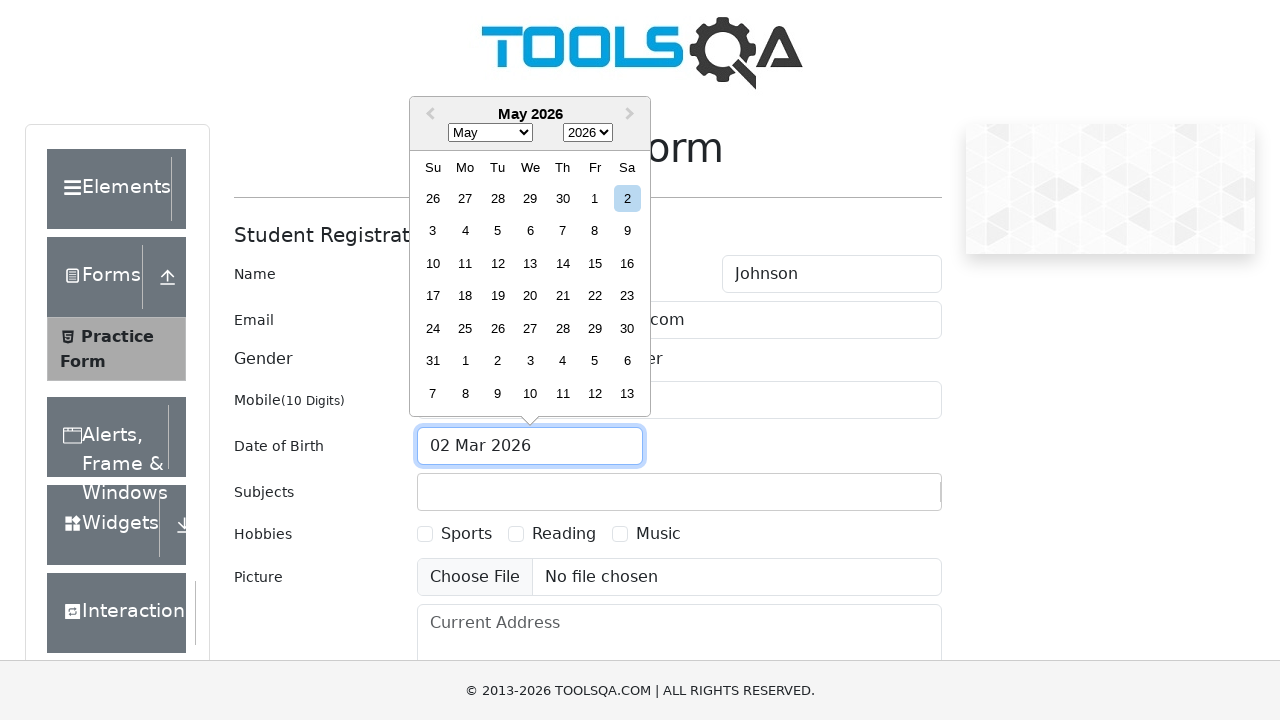

Selected year 1998 from date picker on .react-datepicker__year-select
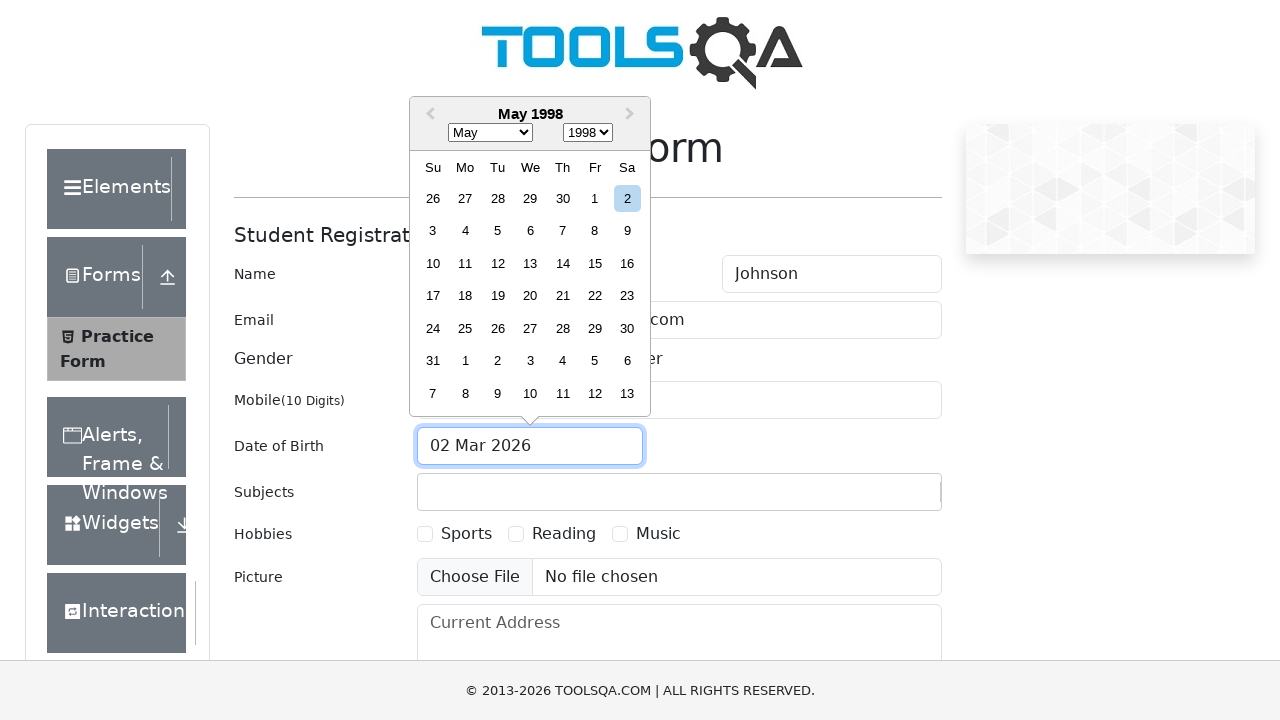

Selected day 21 from date picker at (562, 296) on .react-datepicker__day--021:not(.react-datepicker__day--outside-month)
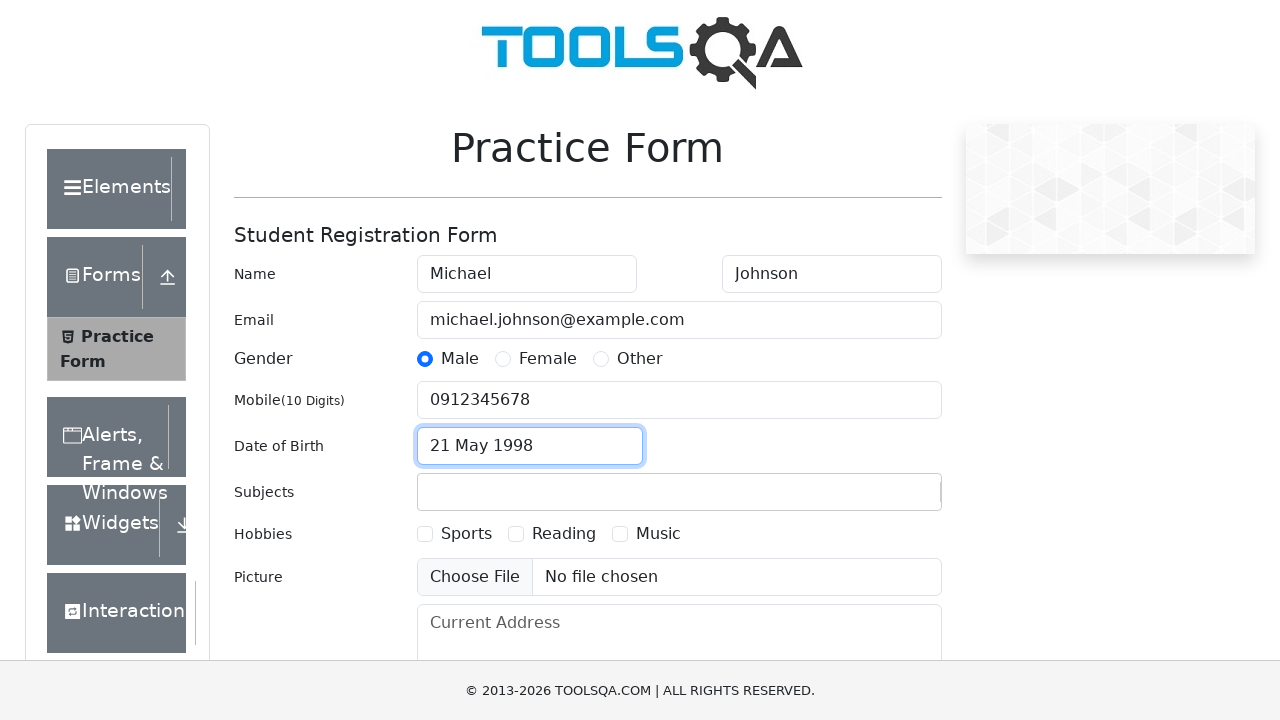

Filled subjects field with 'English' on #subjectsInput
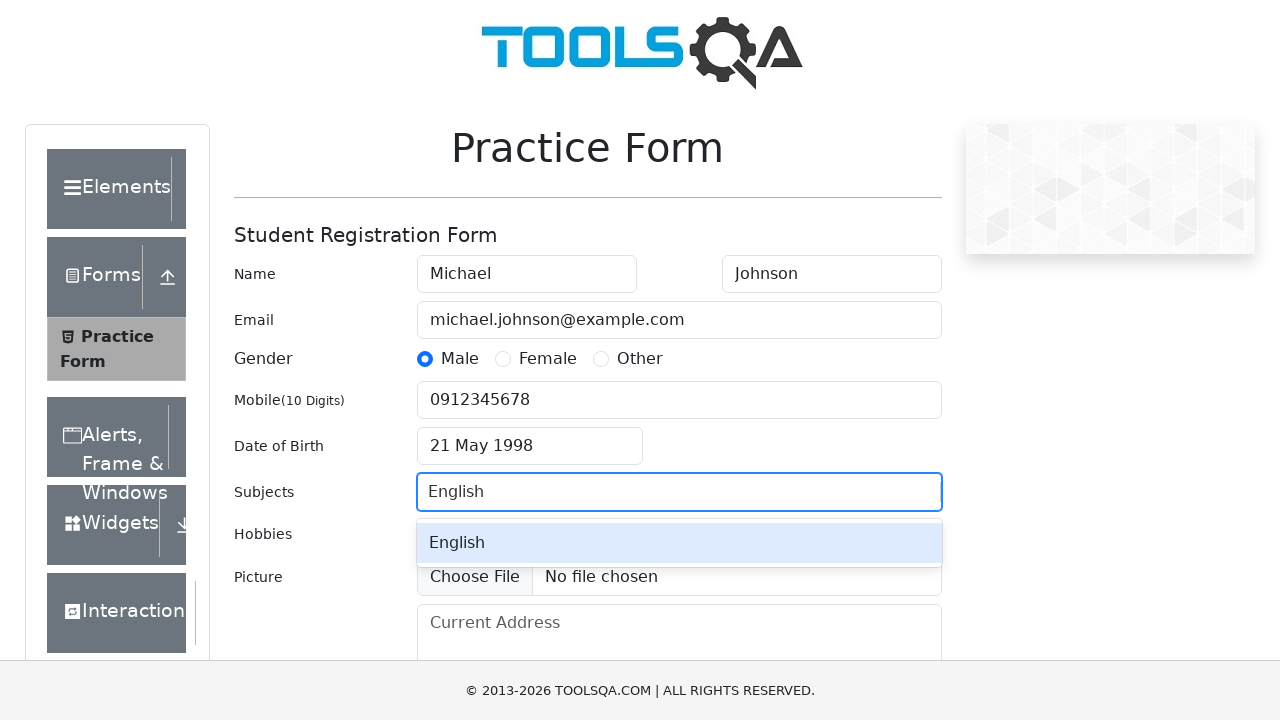

Waited for subjects autocomplete option to appear
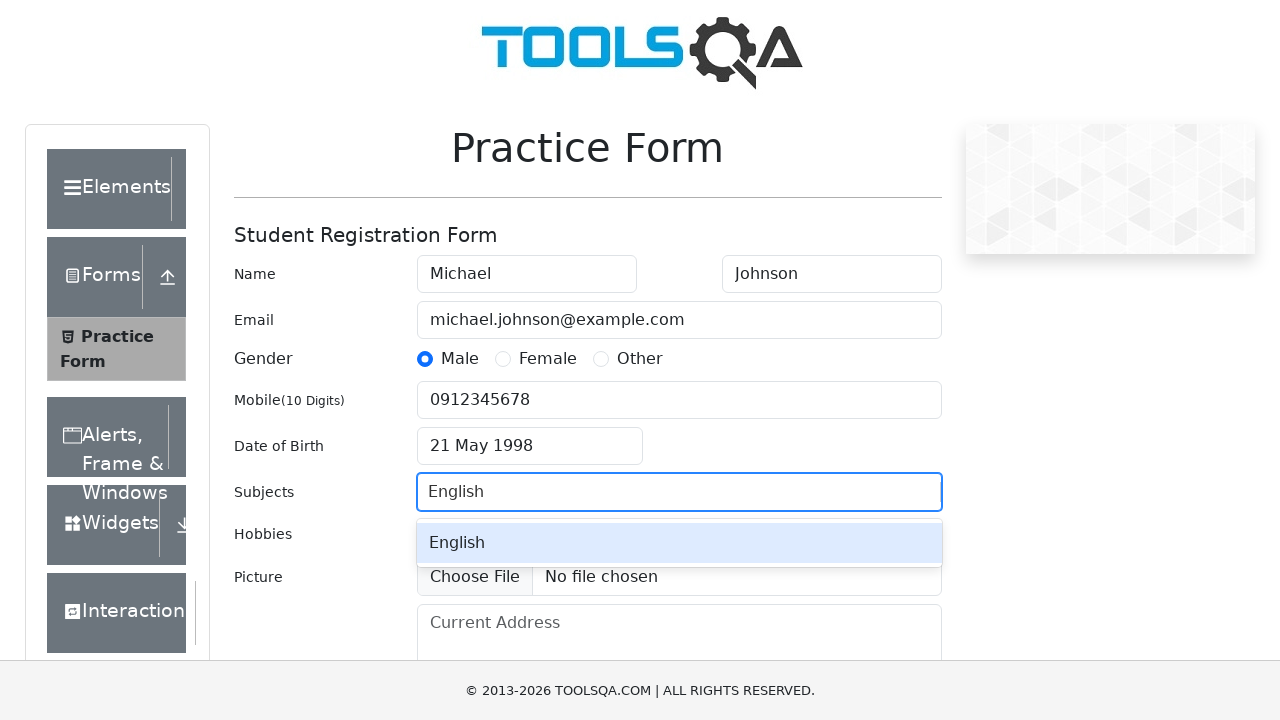

Pressed Enter to select English subject on #subjectsInput
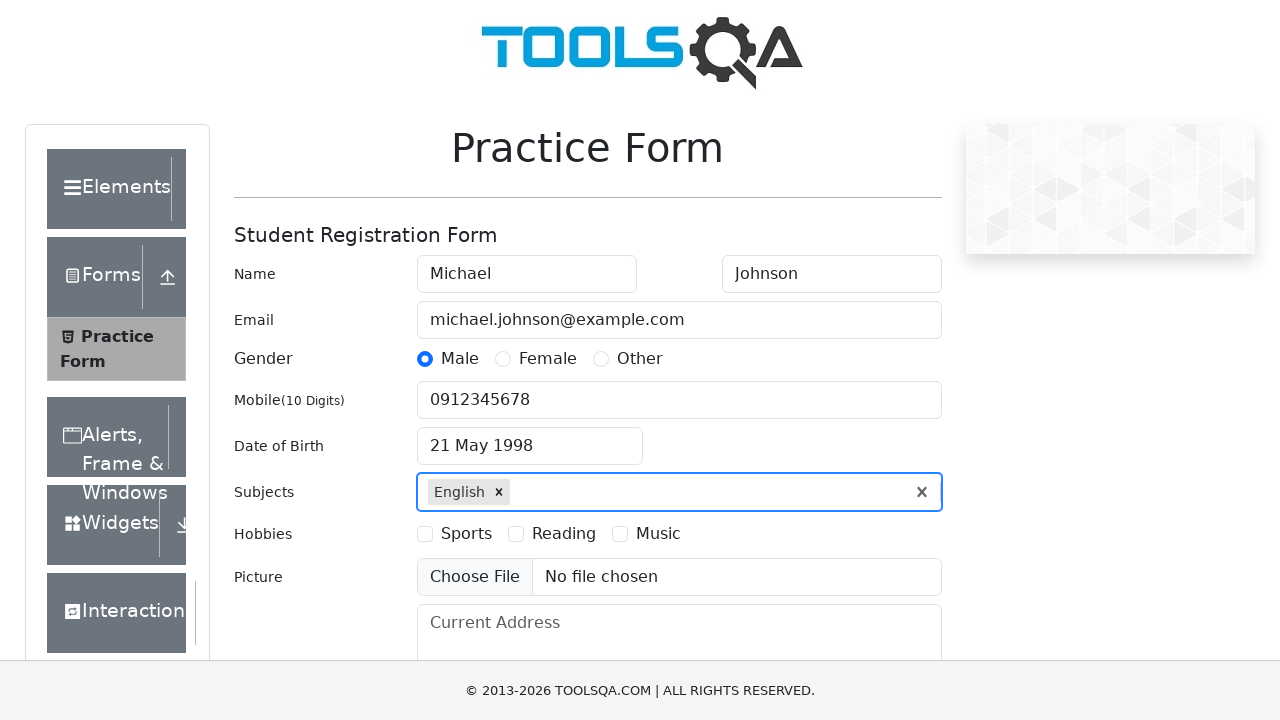

Selected Sports hobby at (466, 534) on label[for='hobbies-checkbox-1']
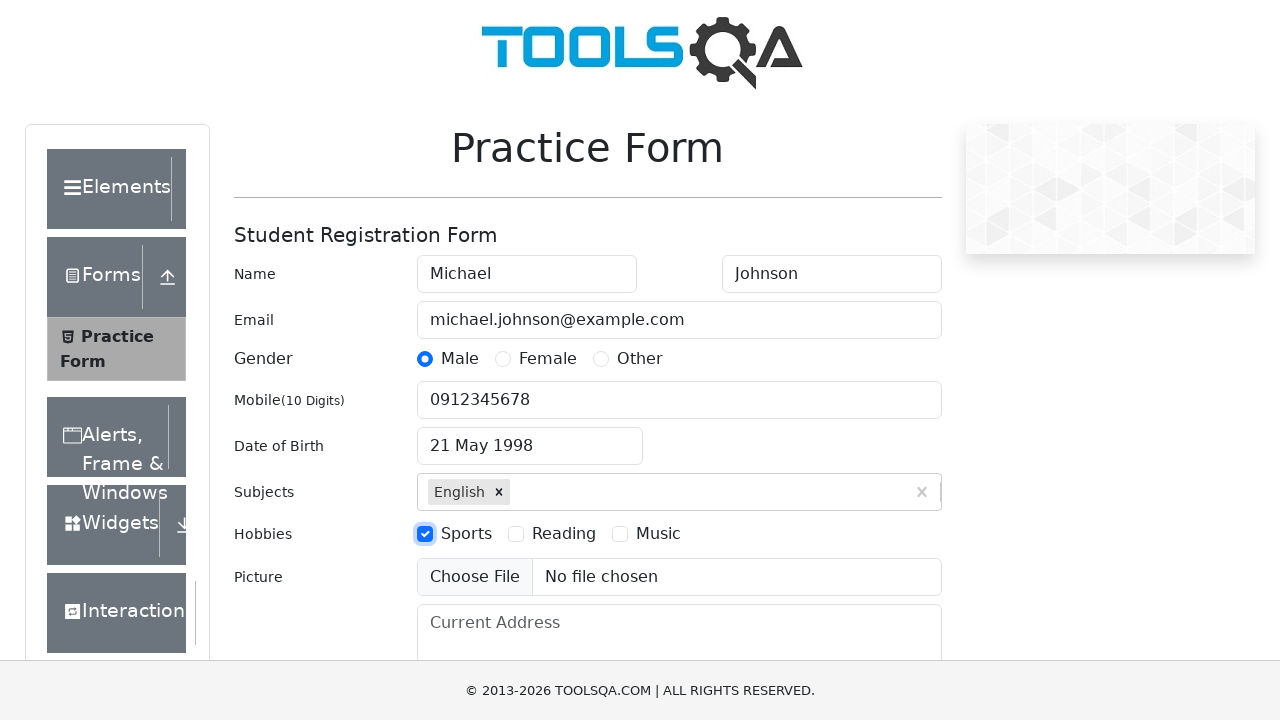

Filled current address field with '123 Main Street, Apt 4B' on #currentAddress
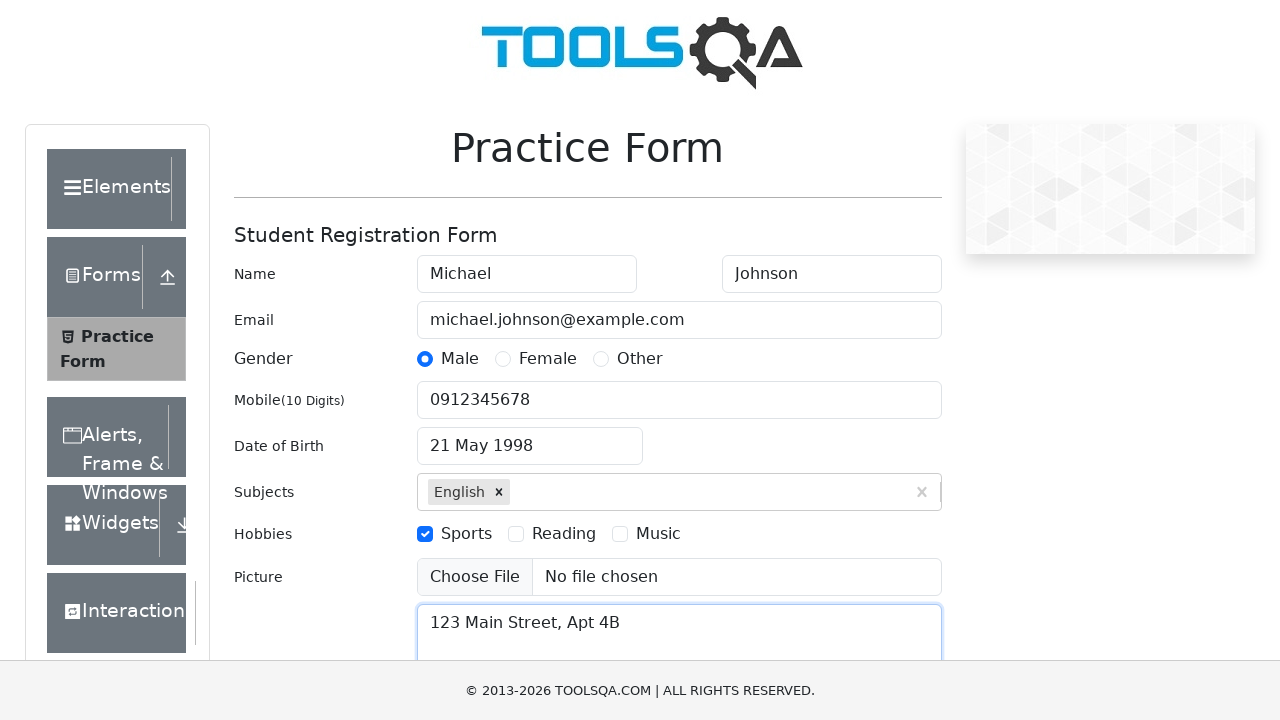

Opened state dropdown at (527, 437) on #state
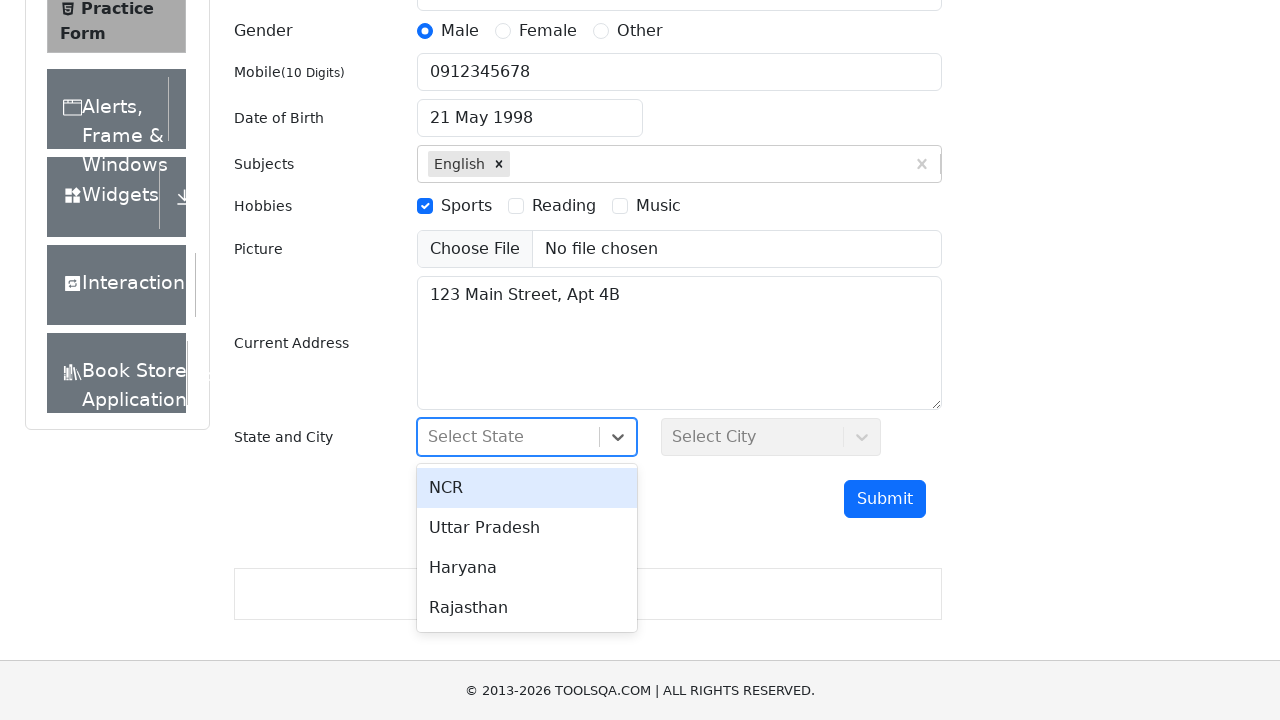

Selected NCR from state dropdown at (527, 488) on xpath=//div[contains(@class, 'menu')]//div[text()='NCR']
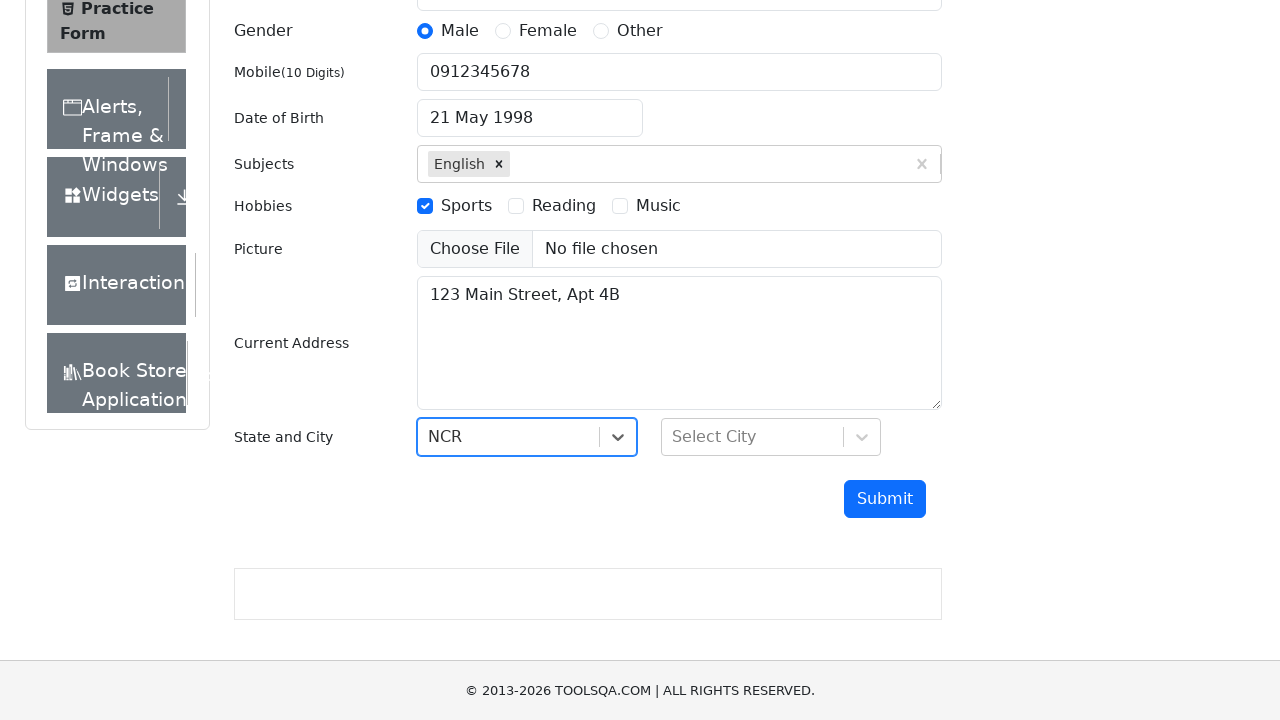

Opened city dropdown at (771, 437) on #city
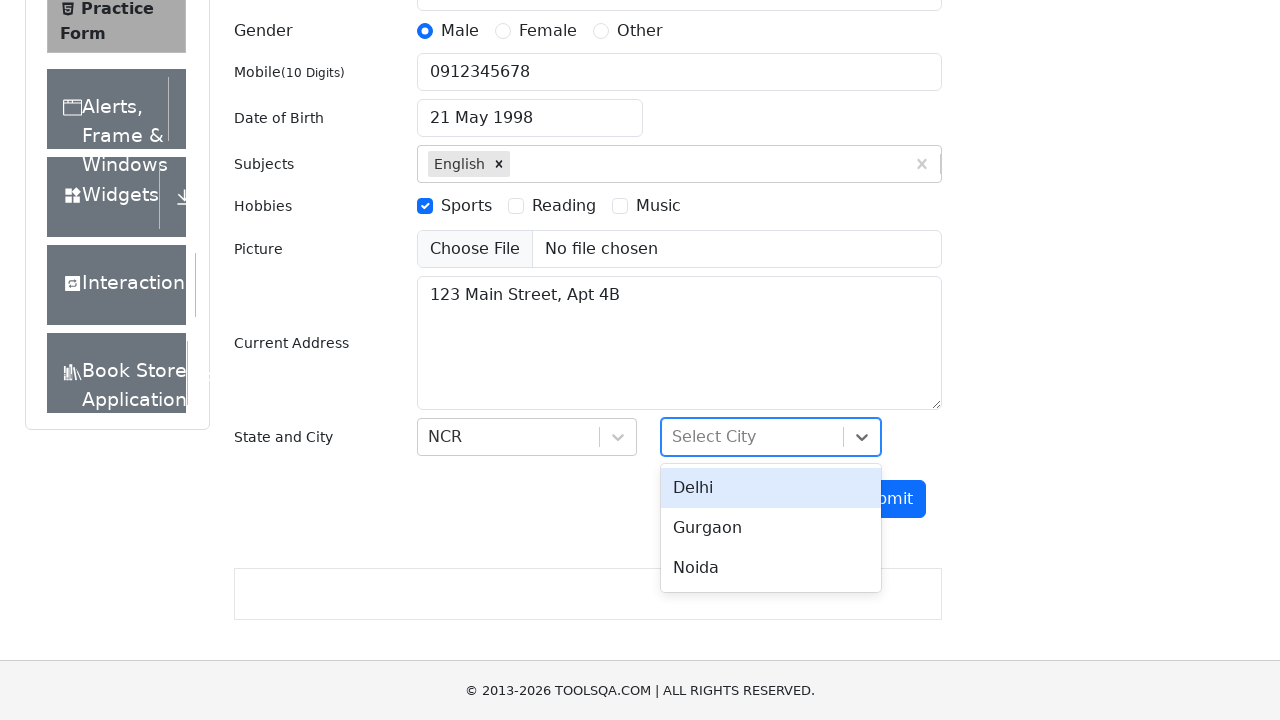

Selected Delhi from city dropdown at (771, 488) on xpath=//div[contains(@class, 'menu')]//div[text()='Delhi']
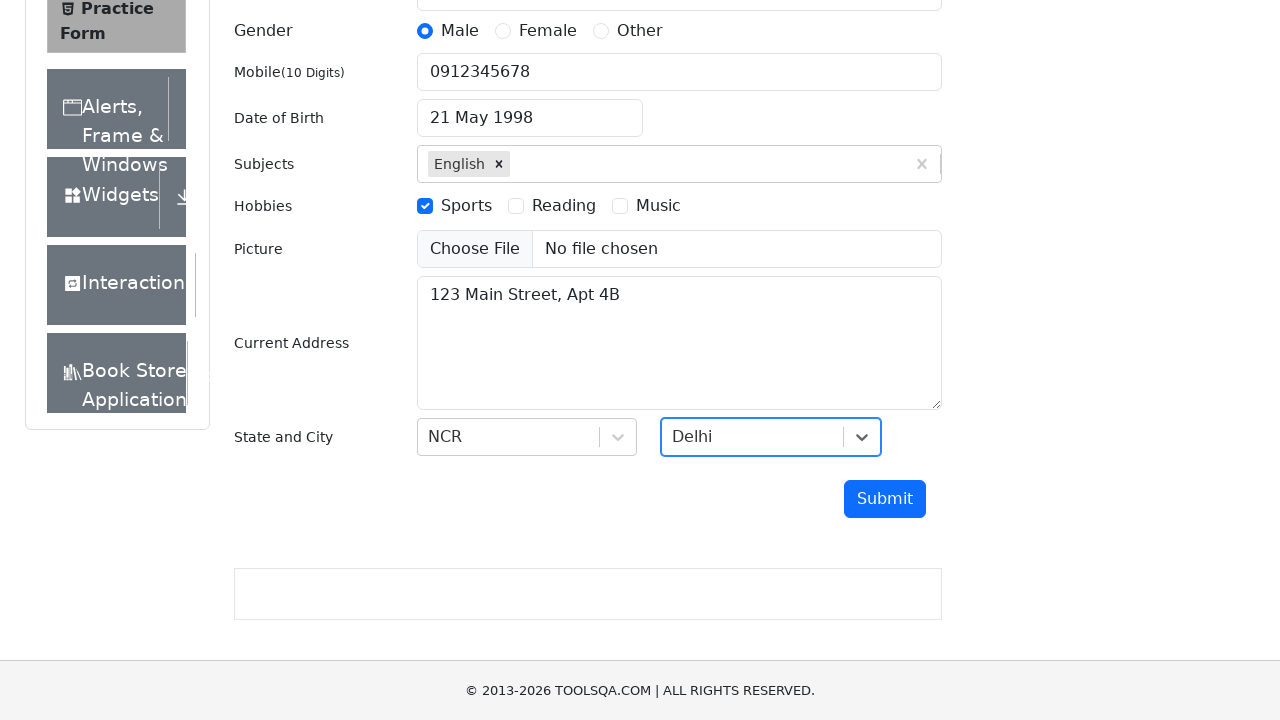

Clicked submit button to submit registration form at (885, 499) on #submit
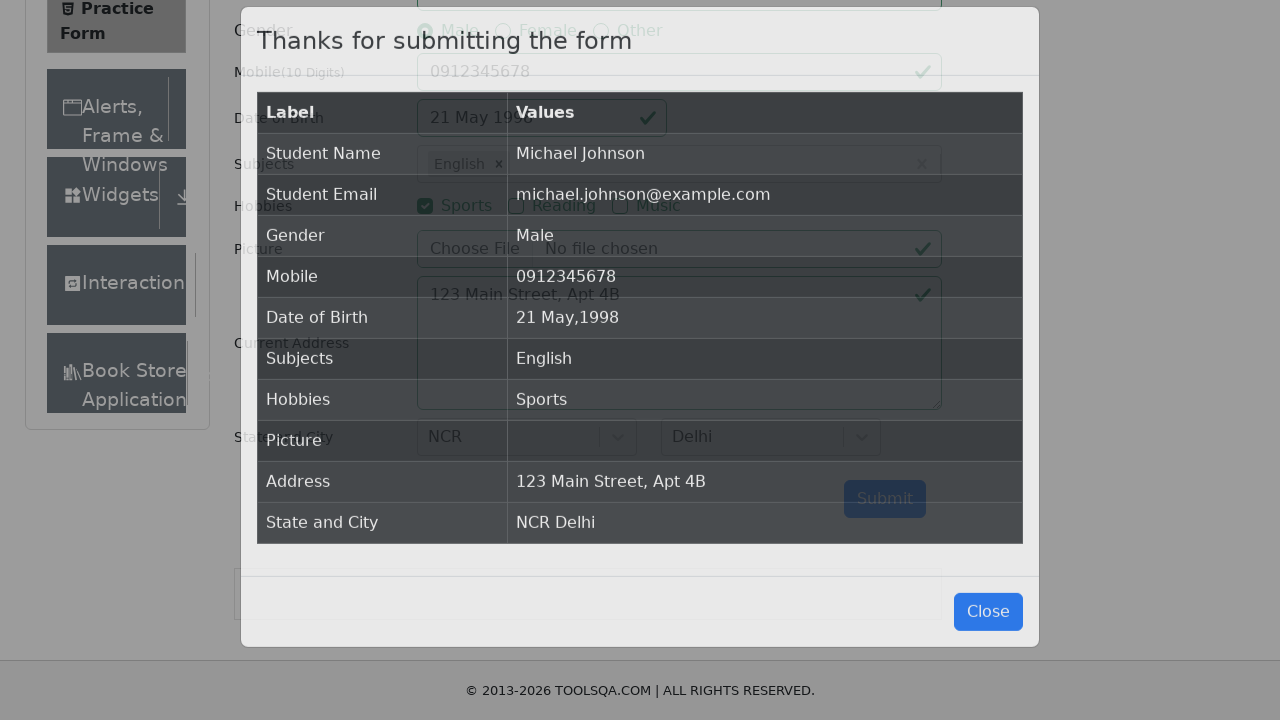

Submission modal appeared with registration confirmation
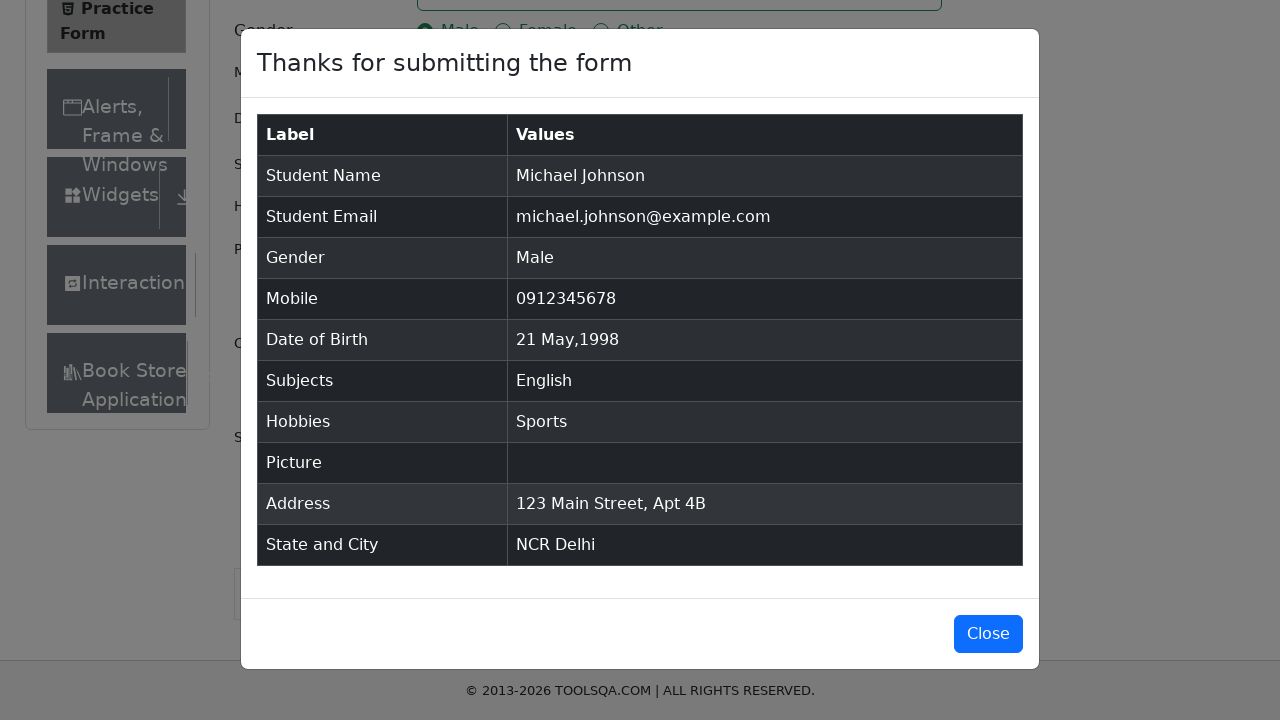

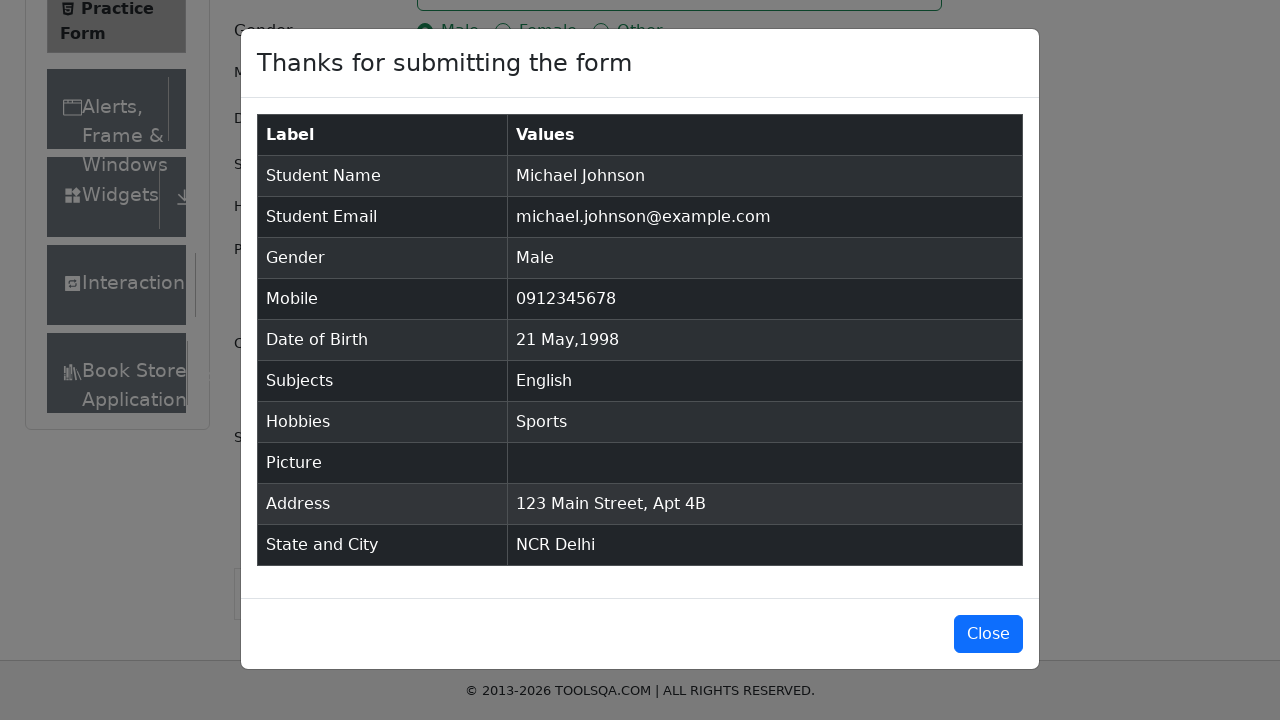